Tests dynamic loading where an element is rendered after a loading bar completes, clicks start and waits for finish text

Starting URL: http://the-internet.herokuapp.com/dynamic_loading/2

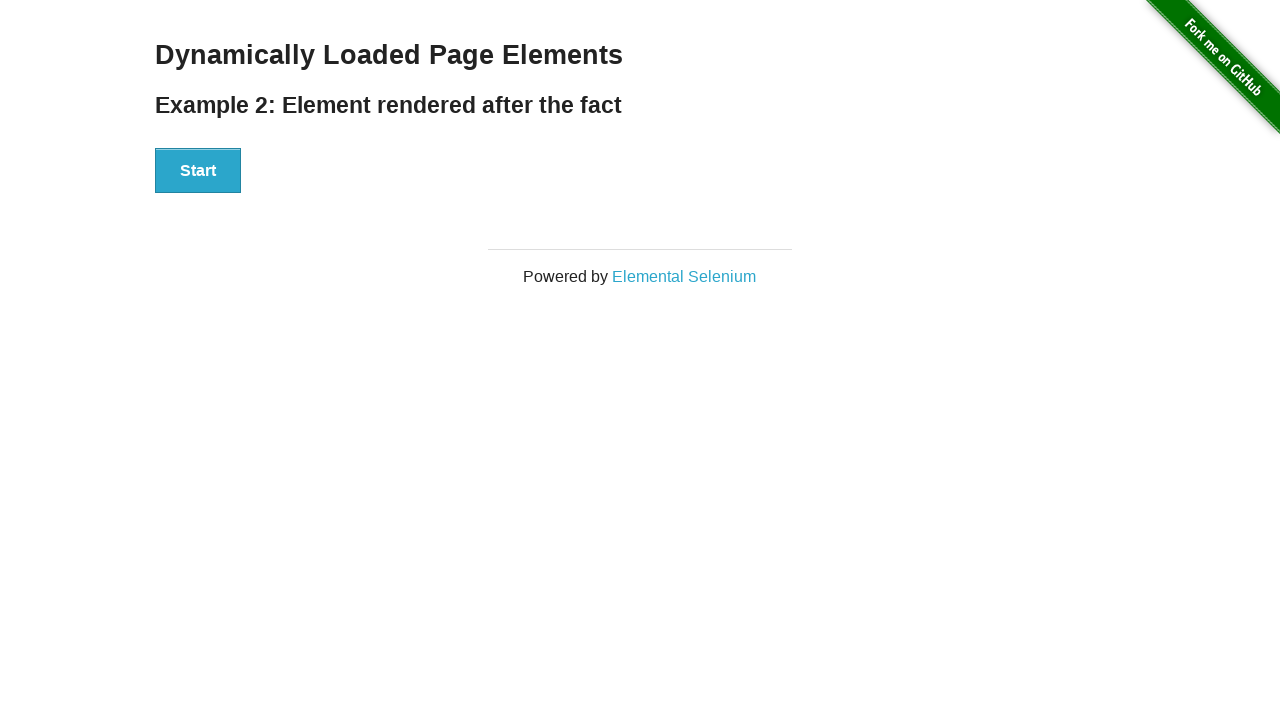

Clicked the Start button to initiate dynamic loading at (198, 171) on #start button
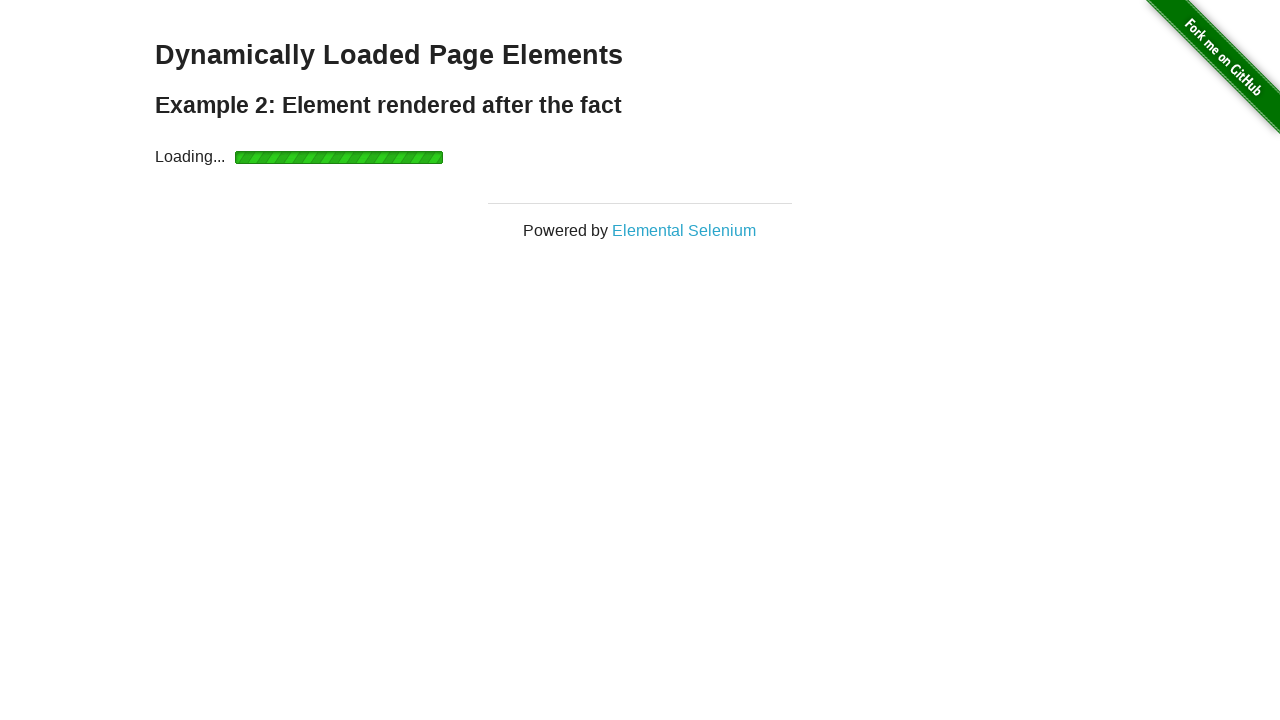

Waited for finish element to become visible after loading bar completed
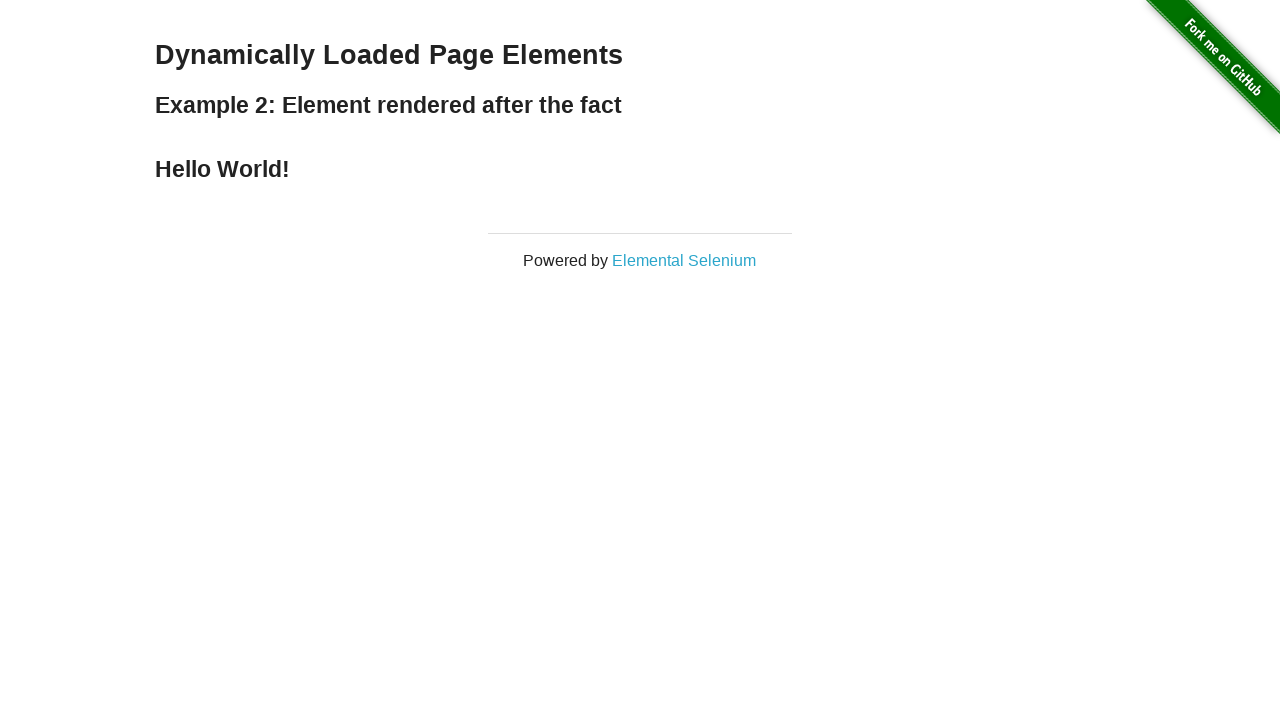

Verified finish element contains 'Hello World!' text
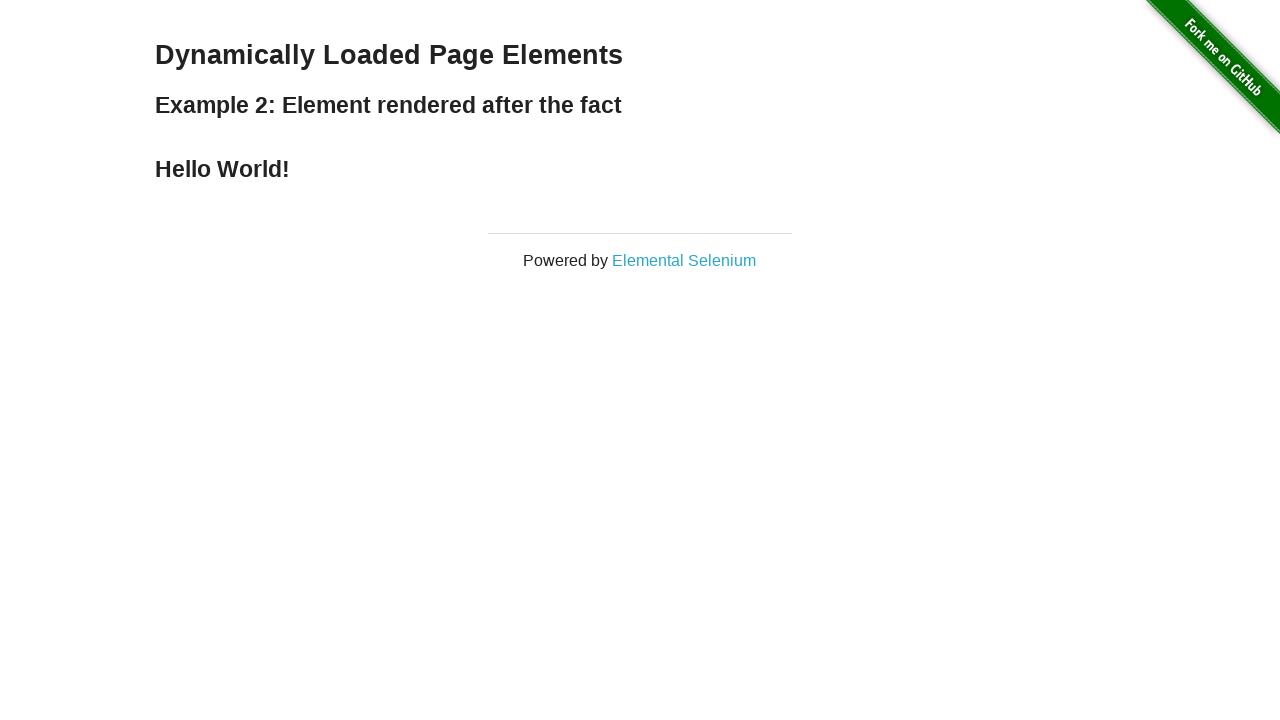

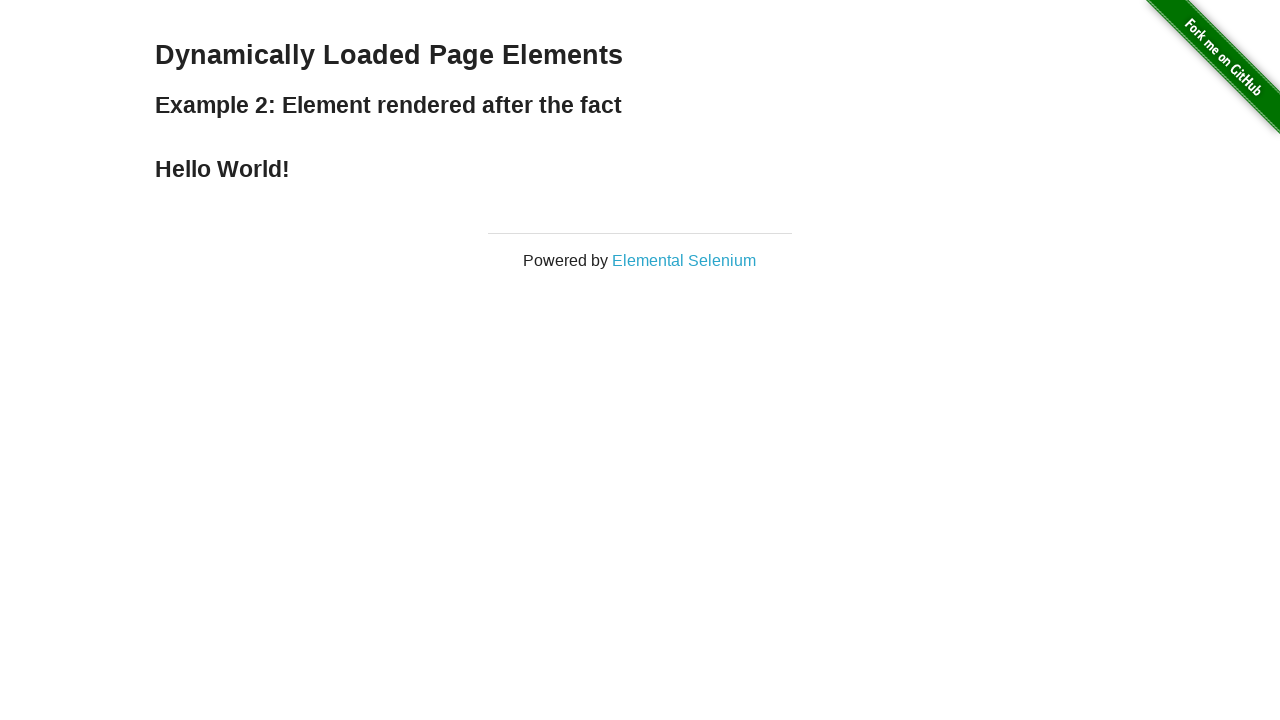